Solves a math problem by reading two numbers from the page, calculating their sum, and selecting the result from a dropdown menu

Starting URL: http://suninjuly.github.io/selects1.html

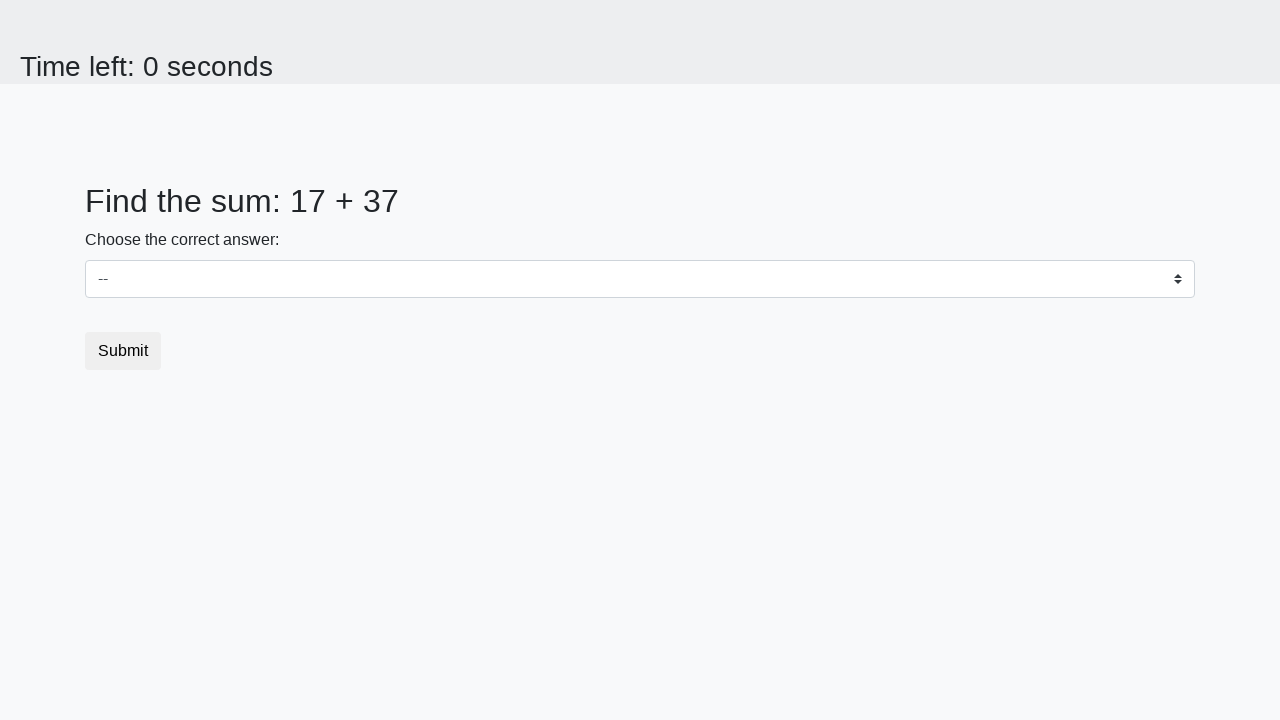

Located the first number element (#num1)
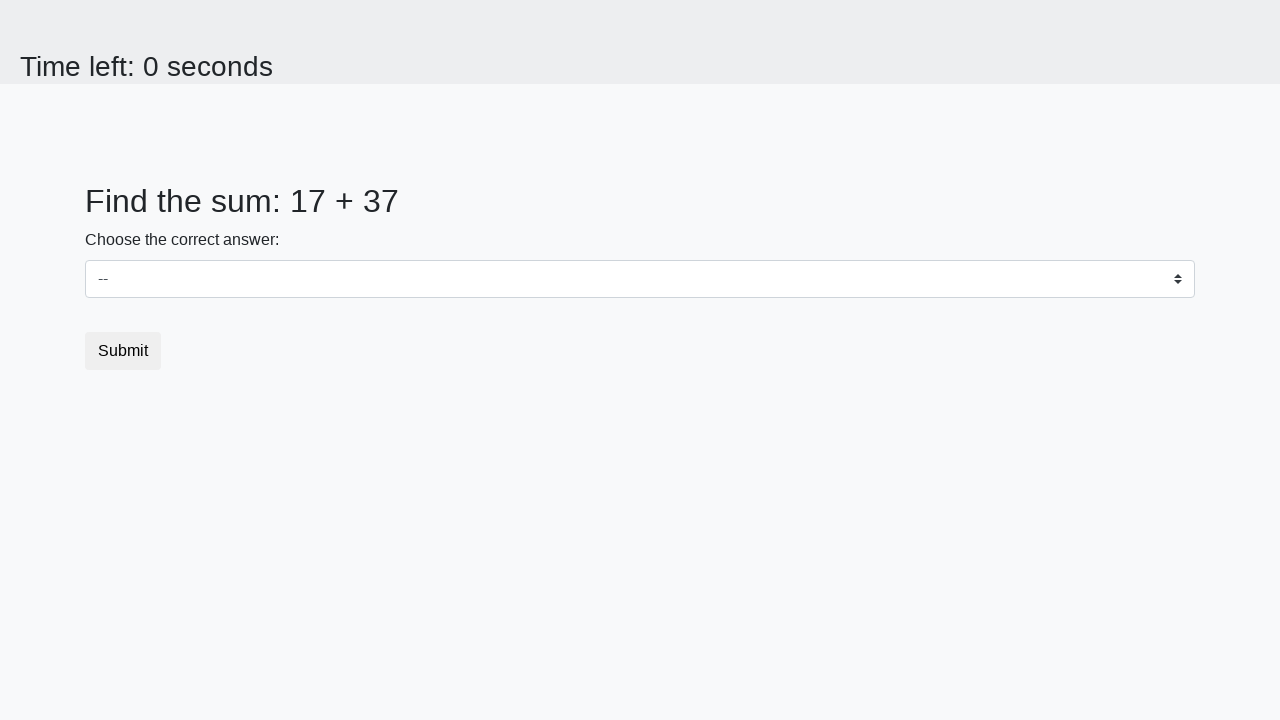

Read first number from page: 17
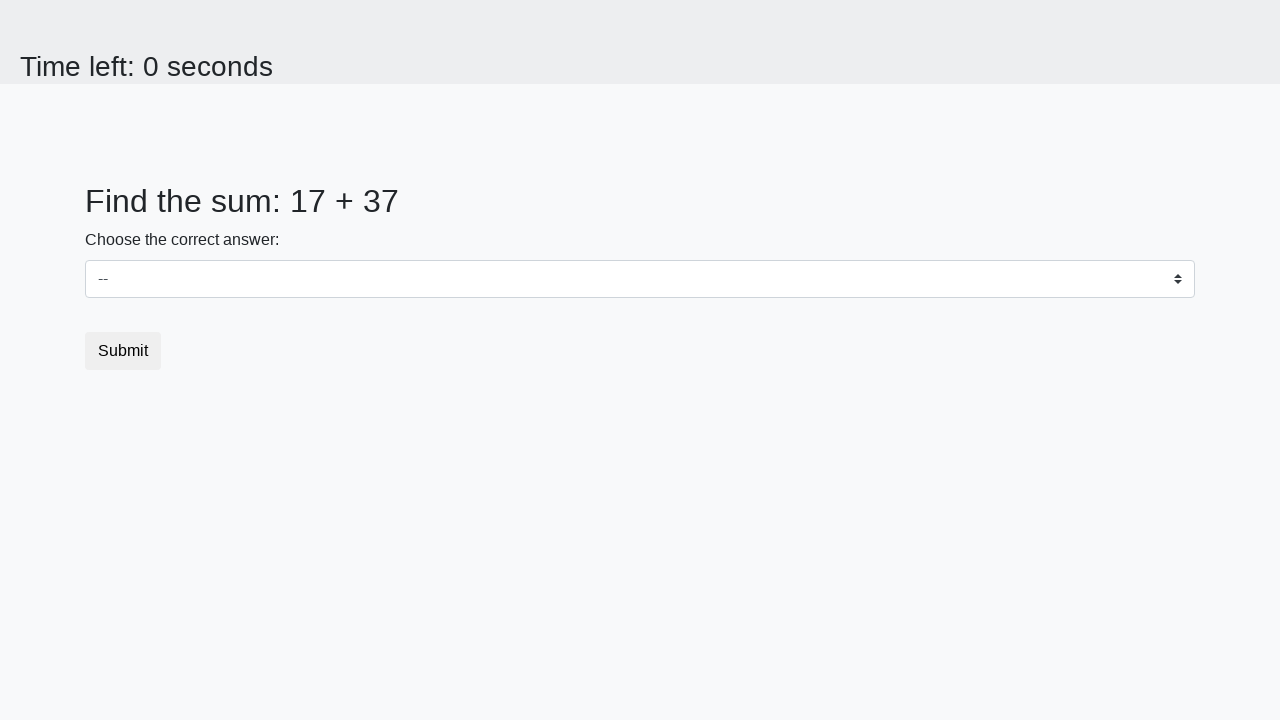

Located the second number element (#num2)
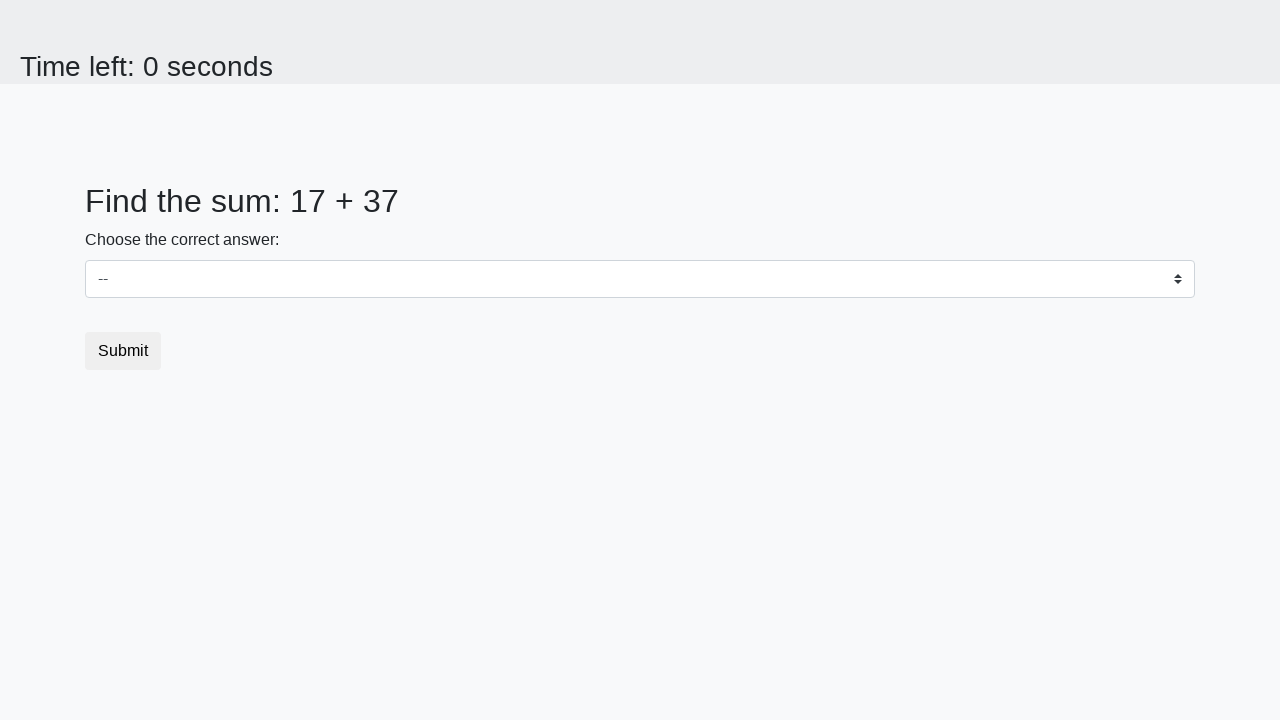

Read second number from page: 37
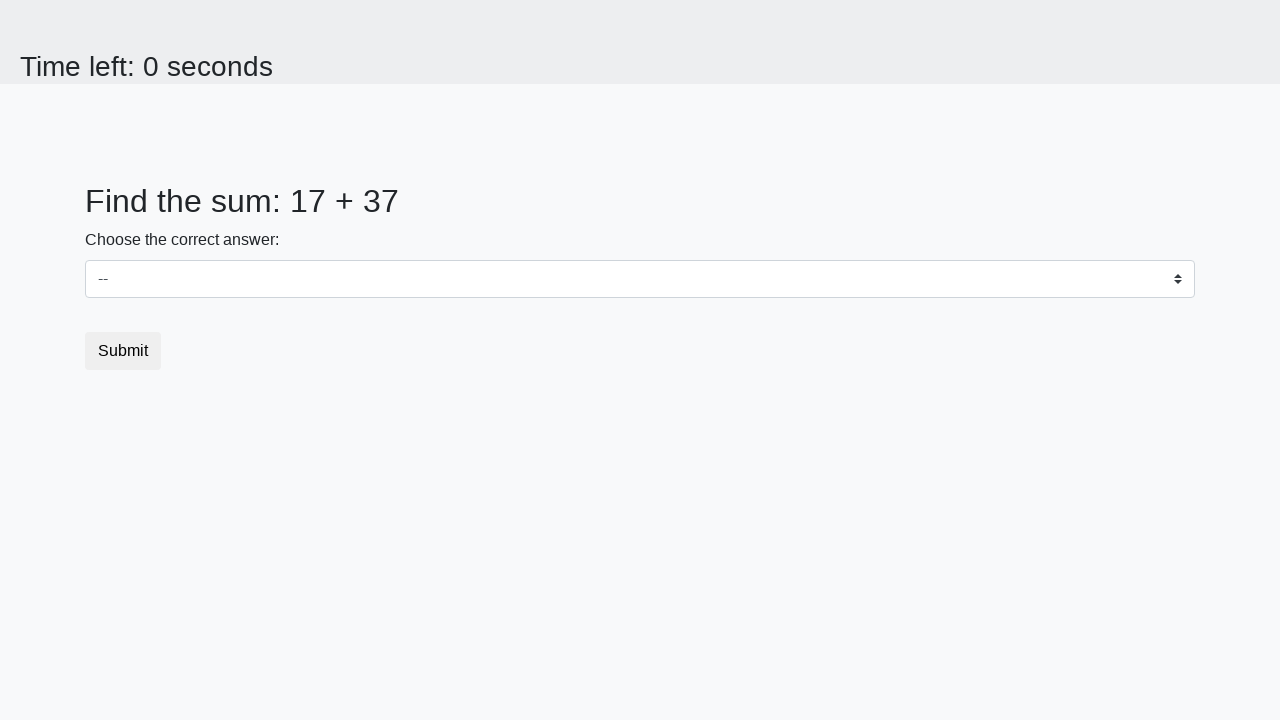

Calculated sum: 17 + 37 = 54
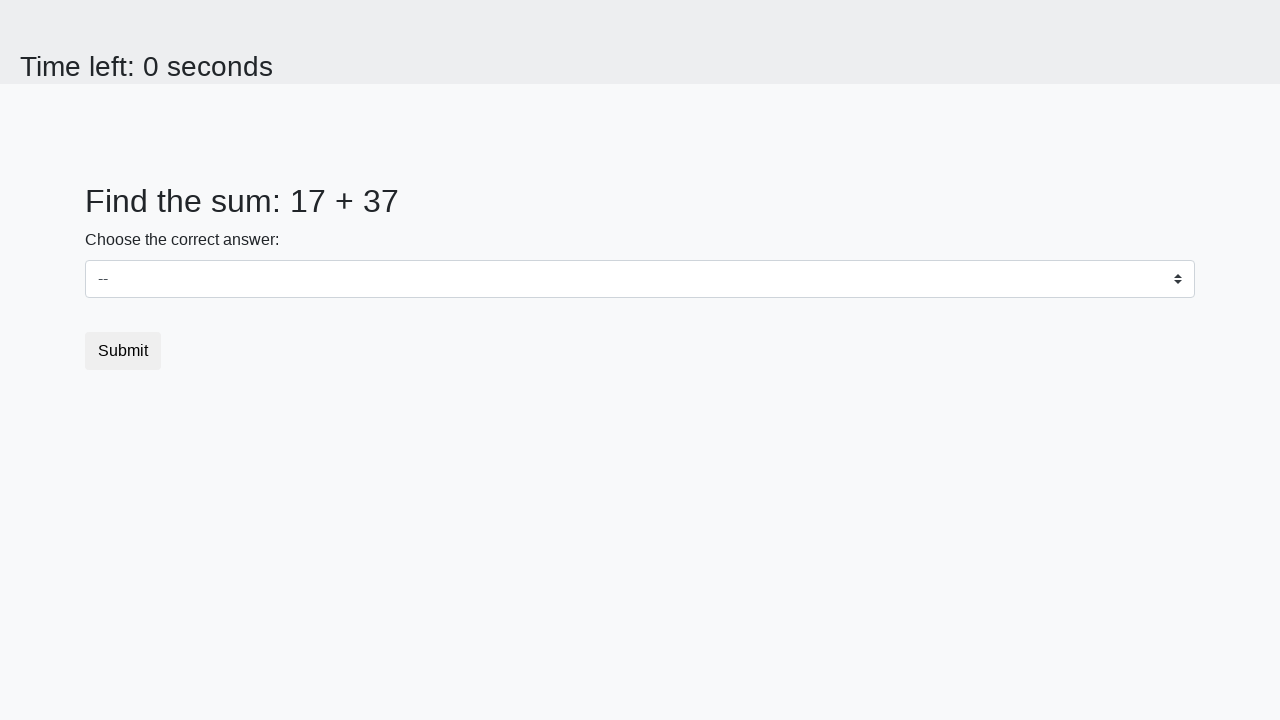

Selected 54 from dropdown menu on select
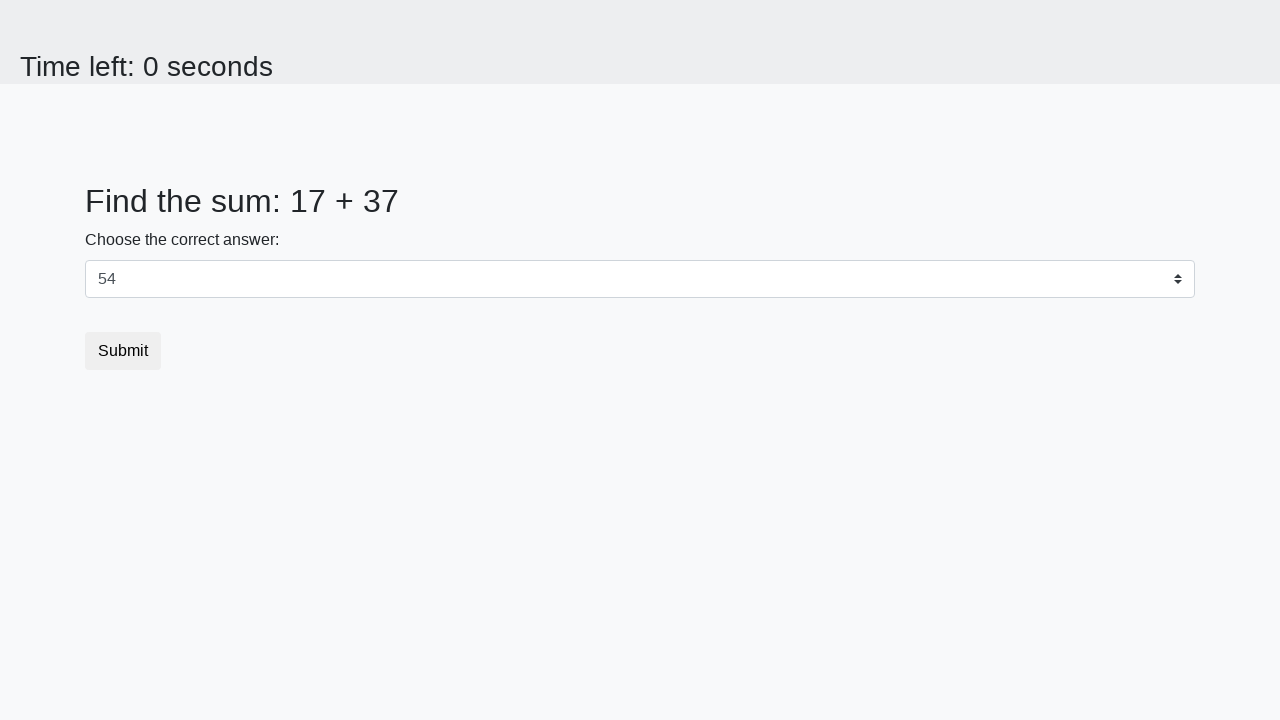

Clicked submit button at (123, 351) on button
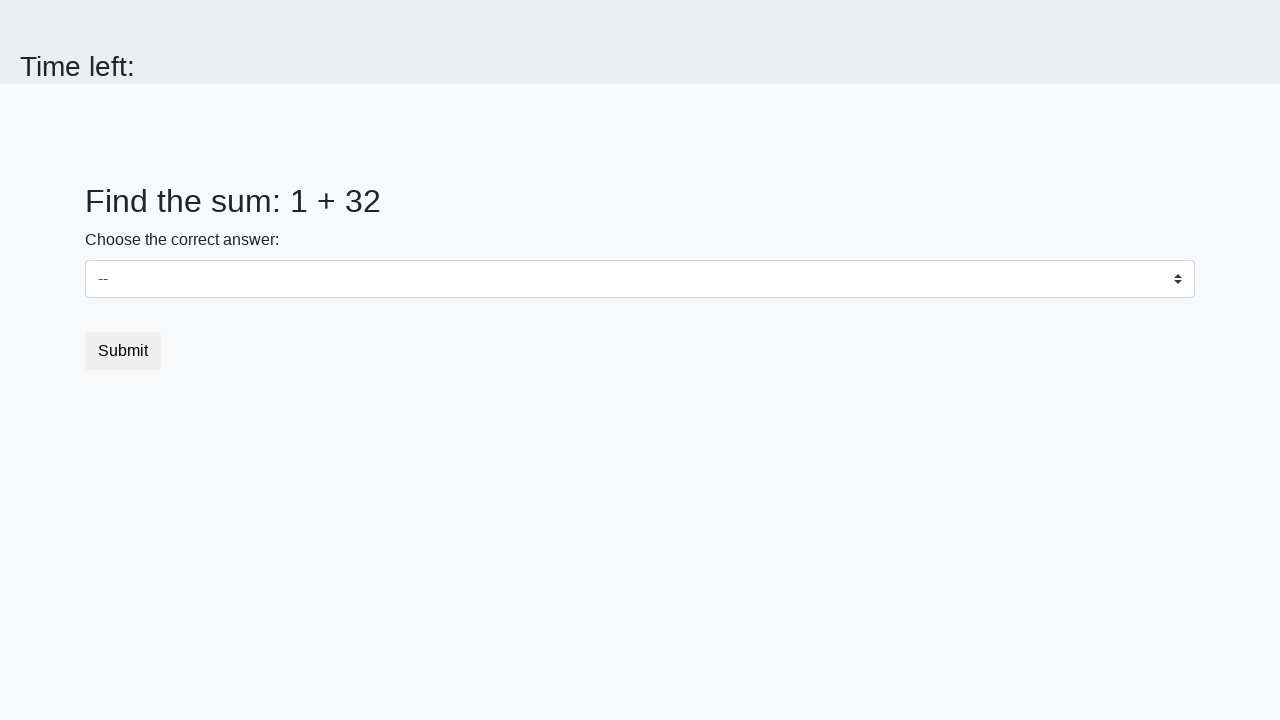

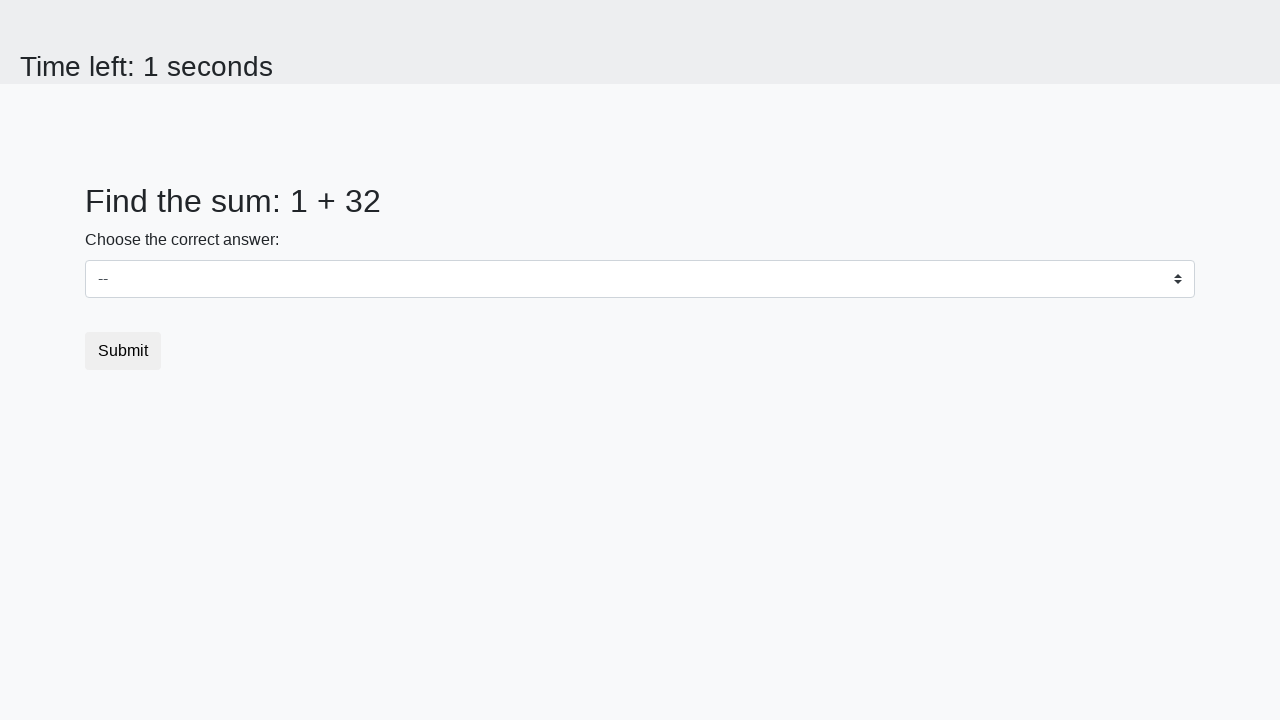